Tests different mouse click actions including double-click, right-click (context click), and regular click on different buttons.

Starting URL: https://demoqa.com/buttons

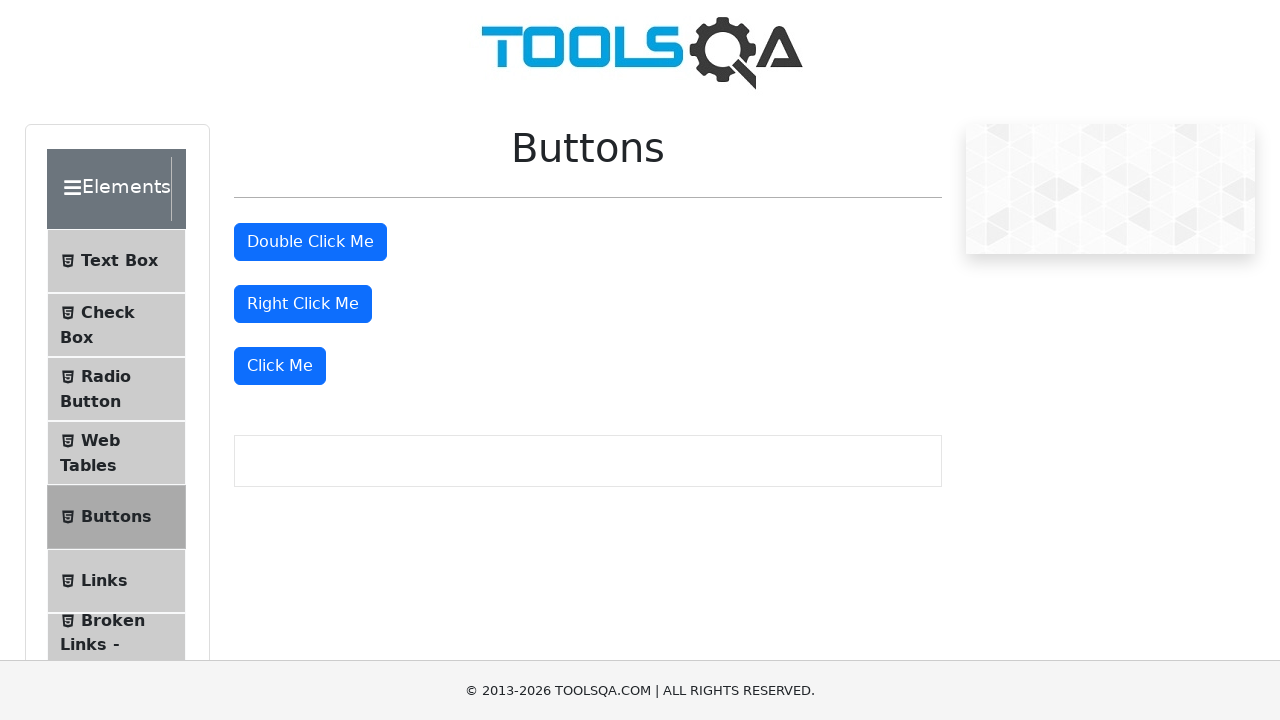

Double-clicked the first button (#doubleClickBtn) at (310, 242) on #doubleClickBtn
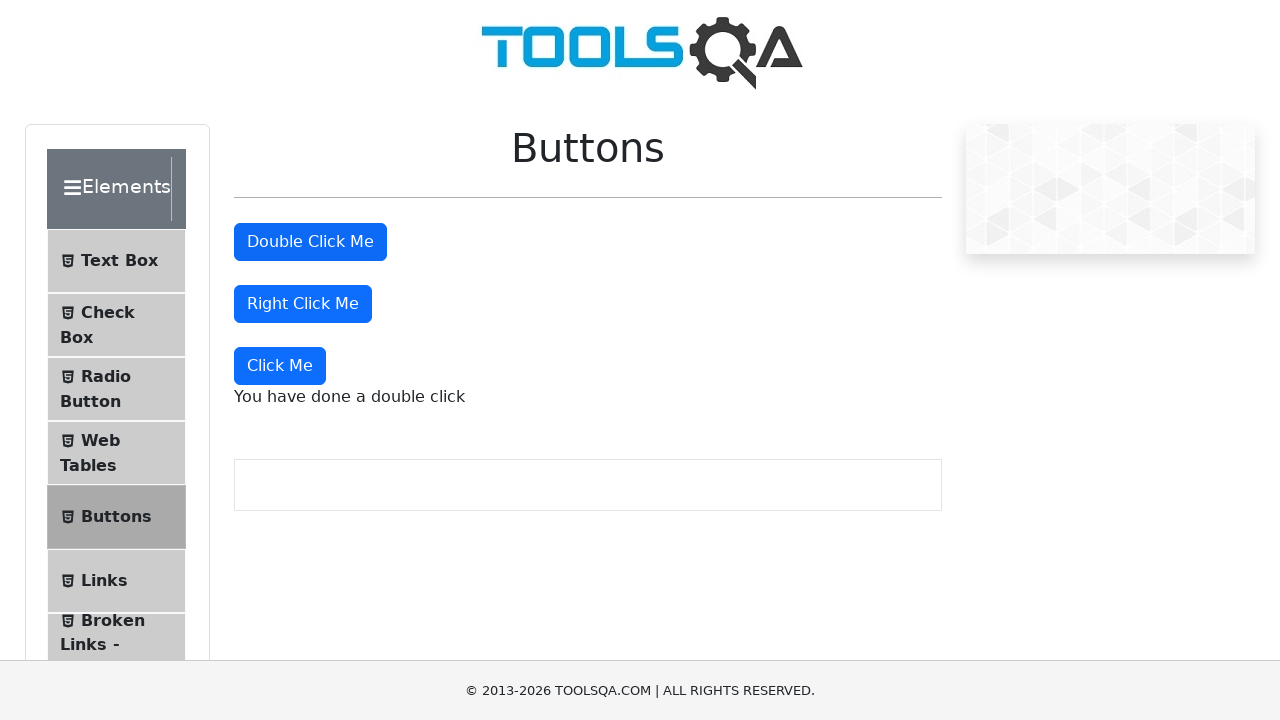

Right-clicked the second button (#rightClickBtn) at (303, 304) on #rightClickBtn
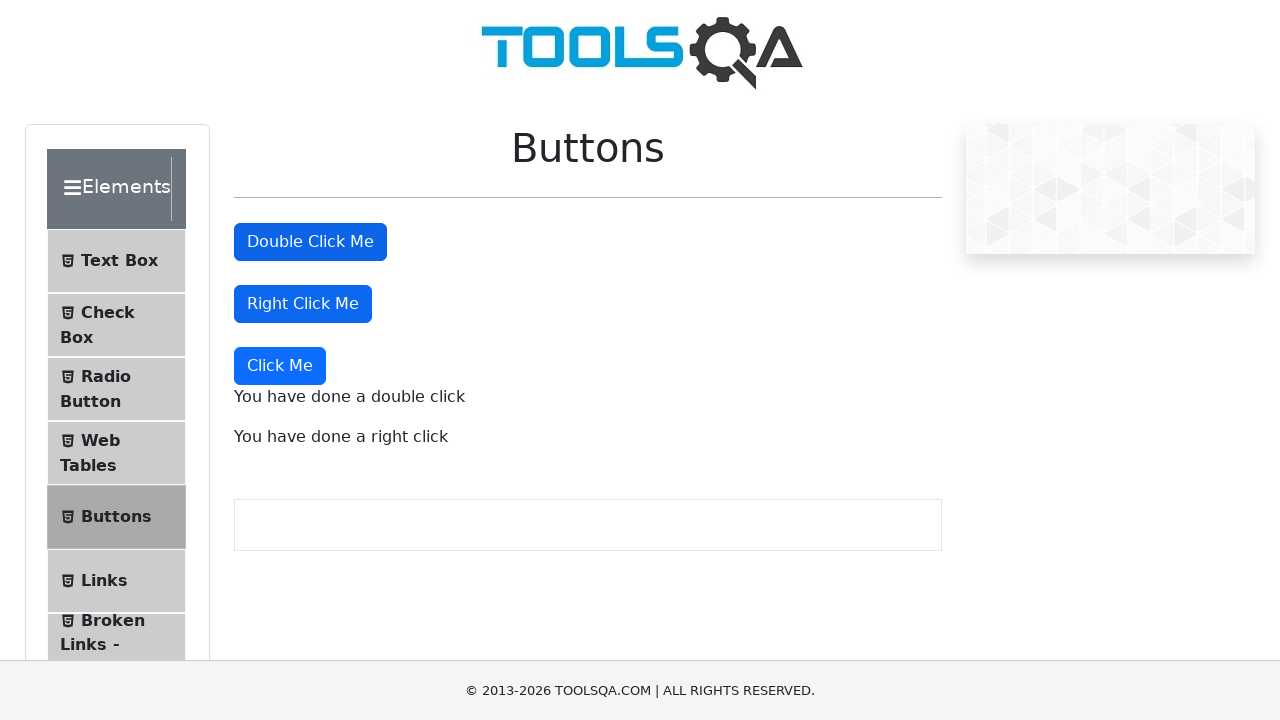

Clicked the third button with text 'Click Me' at (280, 366) on xpath=//button[text()='Click Me']
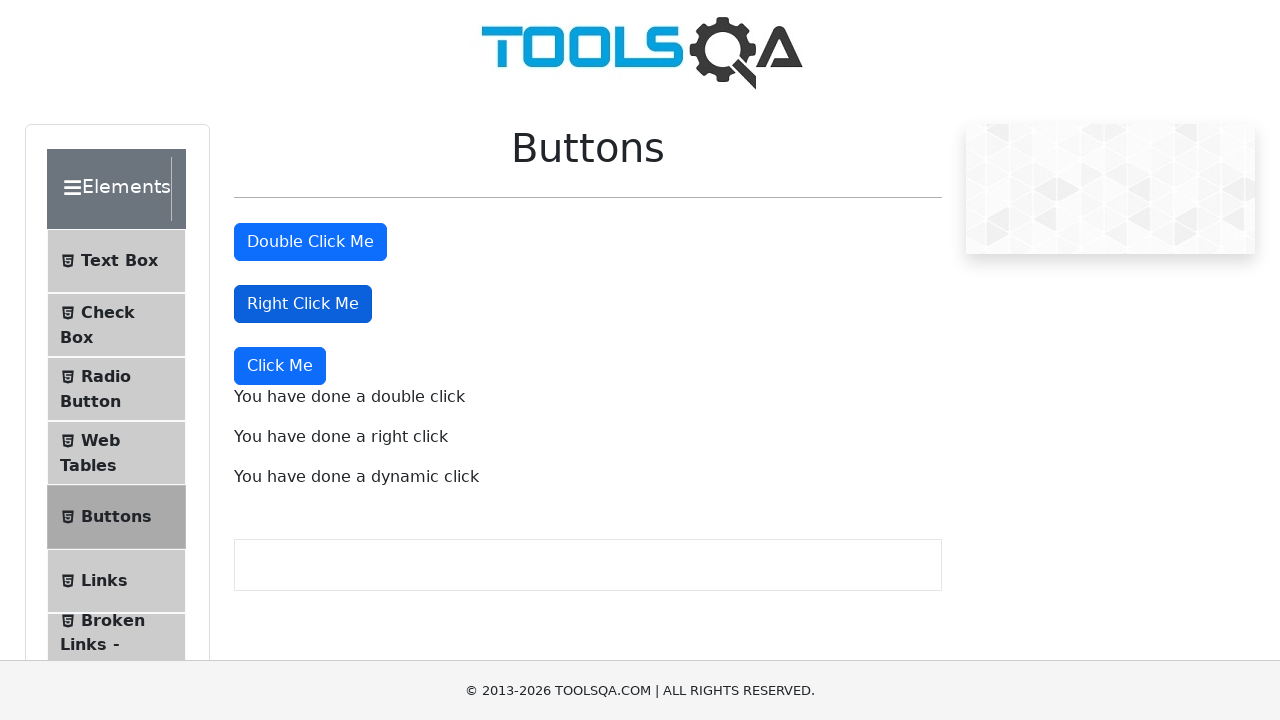

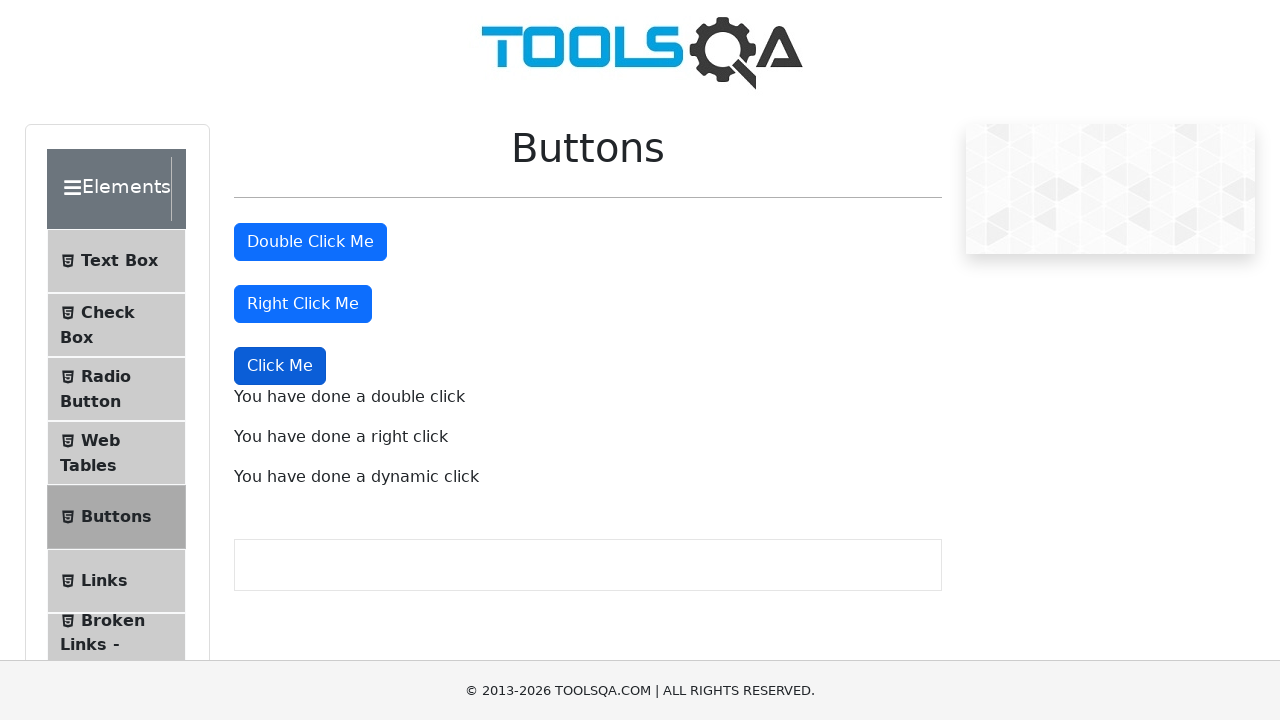